Tests login form functionality on a public demo site by submitting valid credentials, logging out, then testing invalid credentials to verify error messages

Starting URL: https://the-internet.herokuapp.com/login

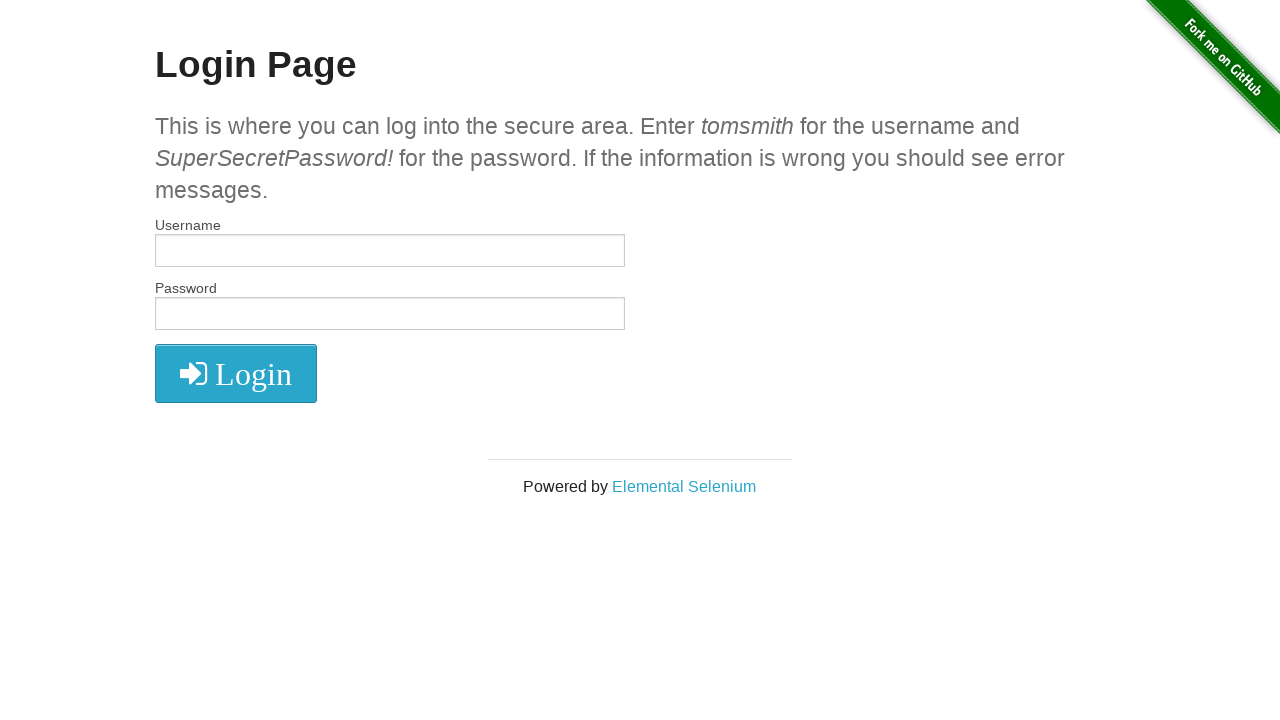

Filled username field with 'tomsmith' on #username
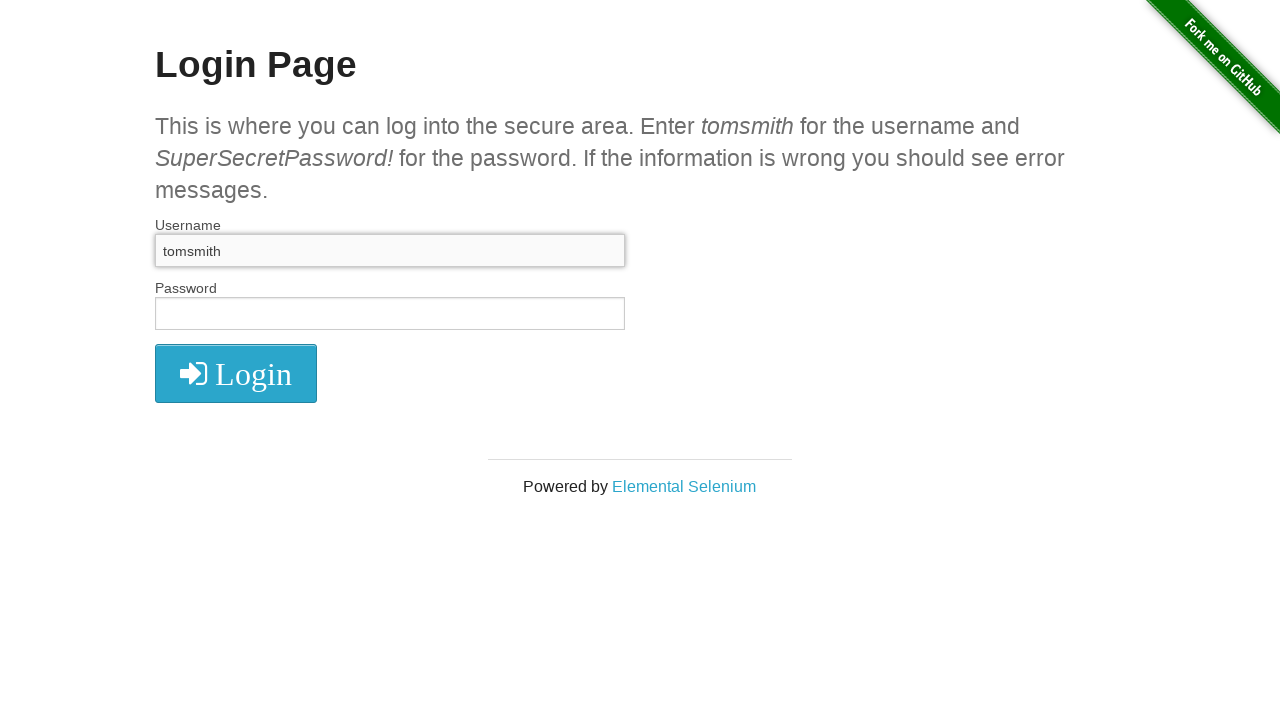

Filled password field with valid credentials on #password
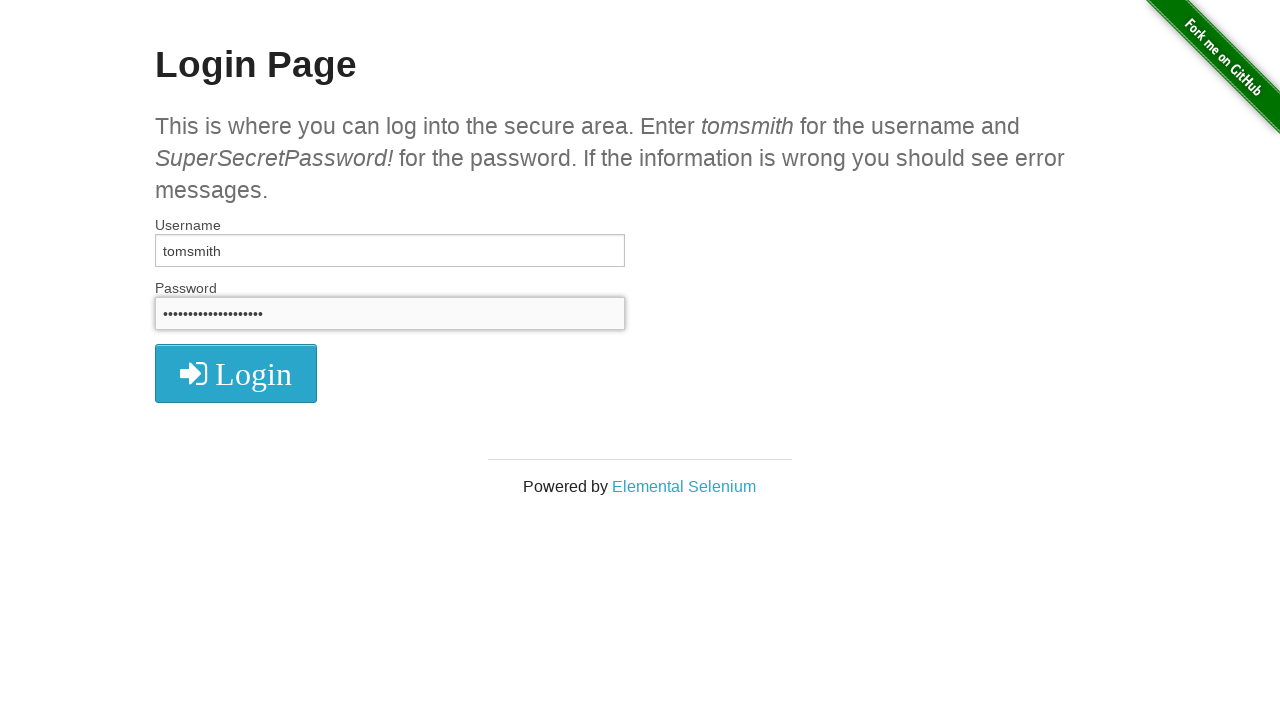

Clicked login button with valid credentials at (236, 373) on button.radius
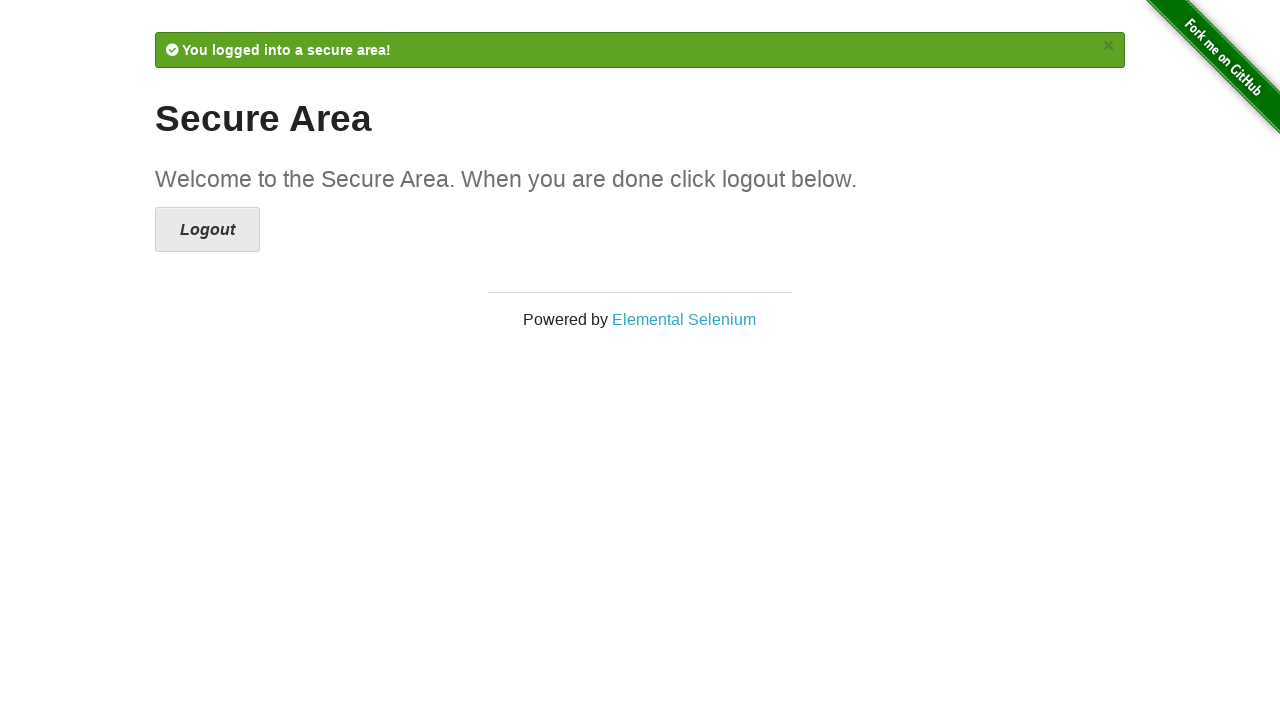

Success message appeared after login
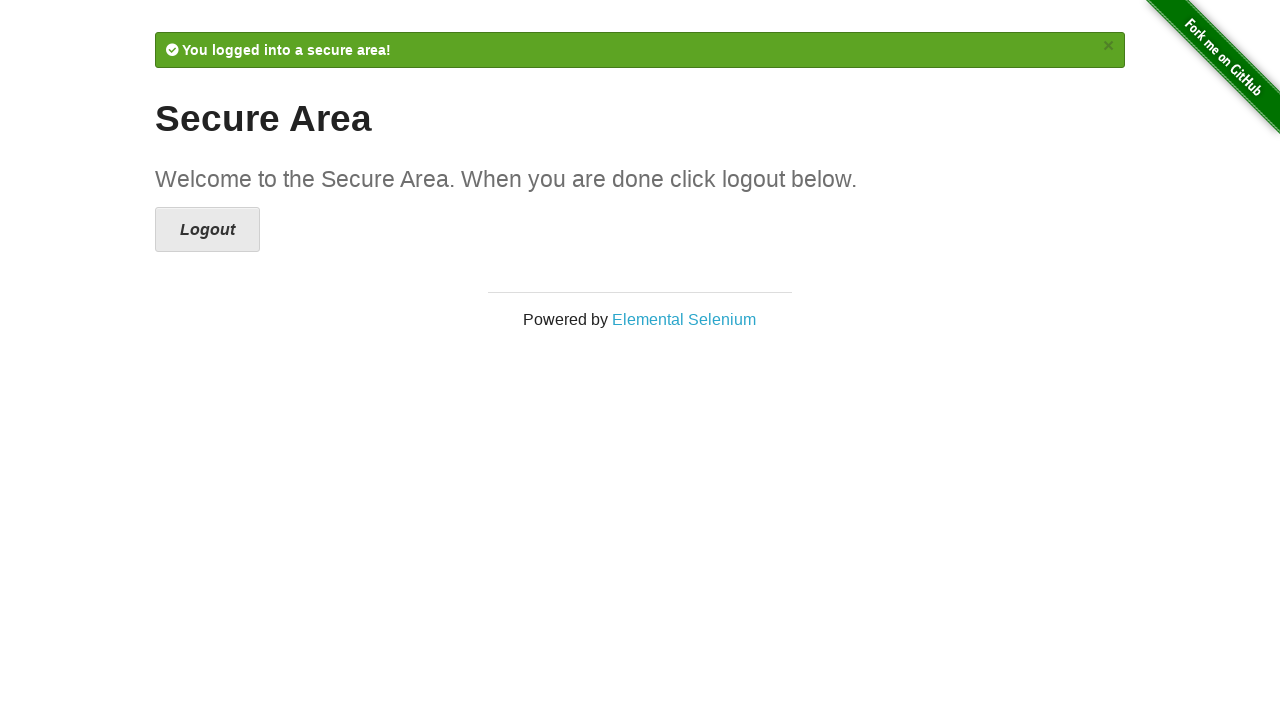

Retrieved and verified success message
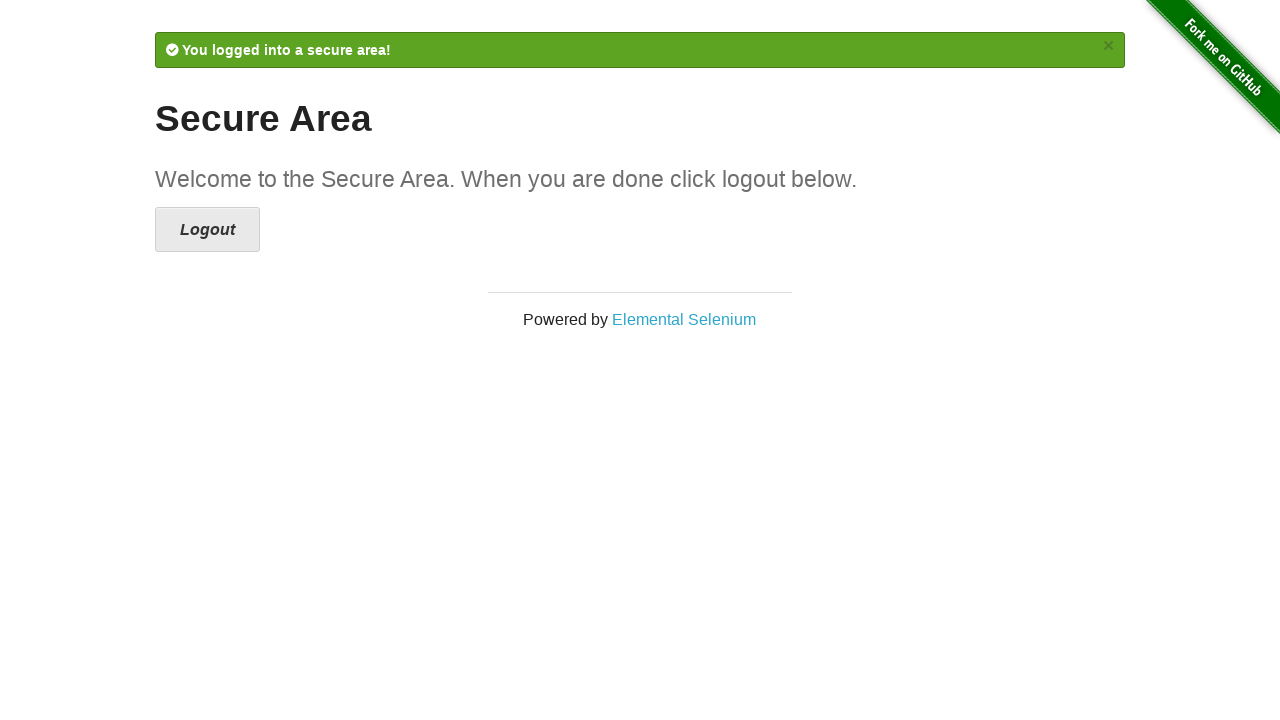

Assertion passed: success message contains expected text
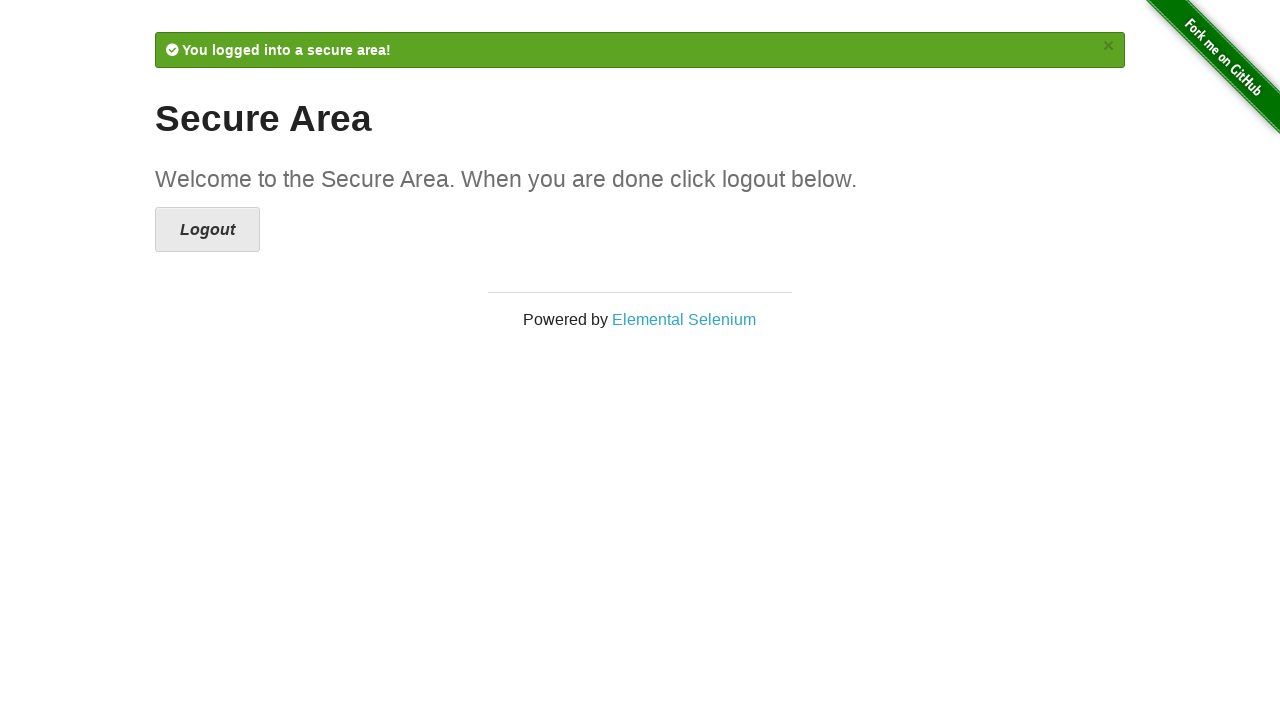

Clicked logout button at (208, 230) on .icon-signout
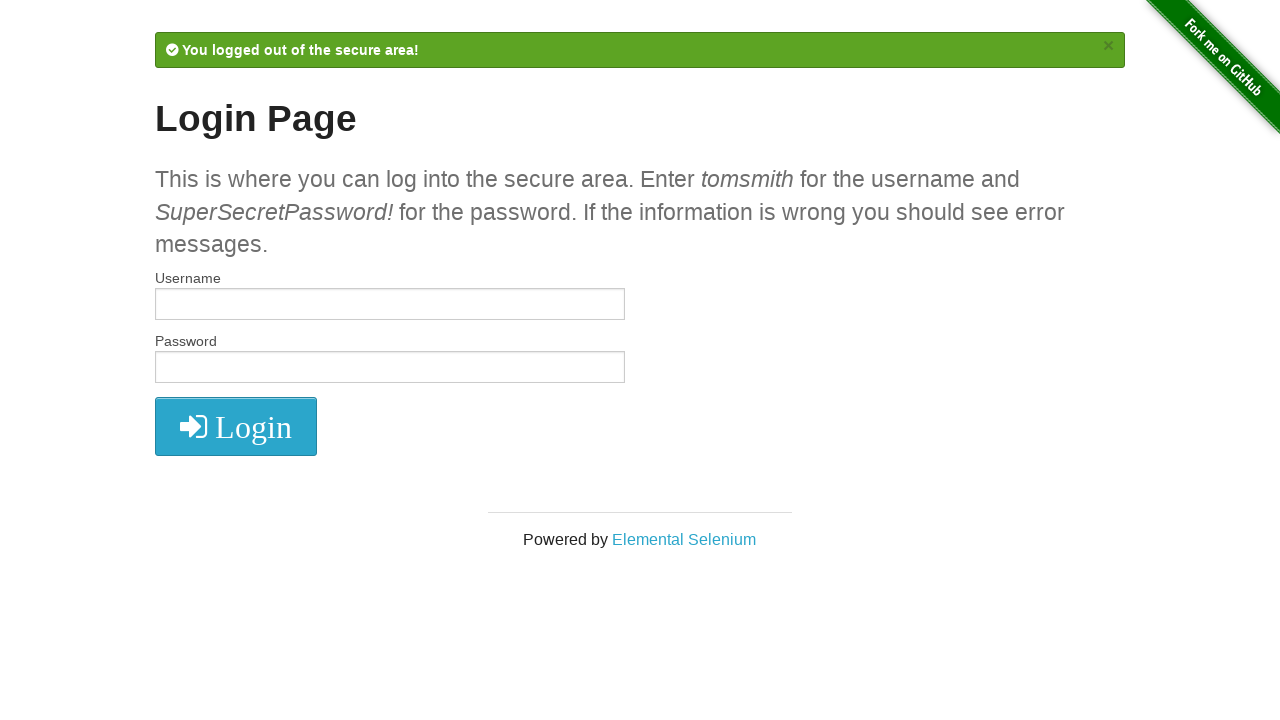

Logout completed and login form reappeared
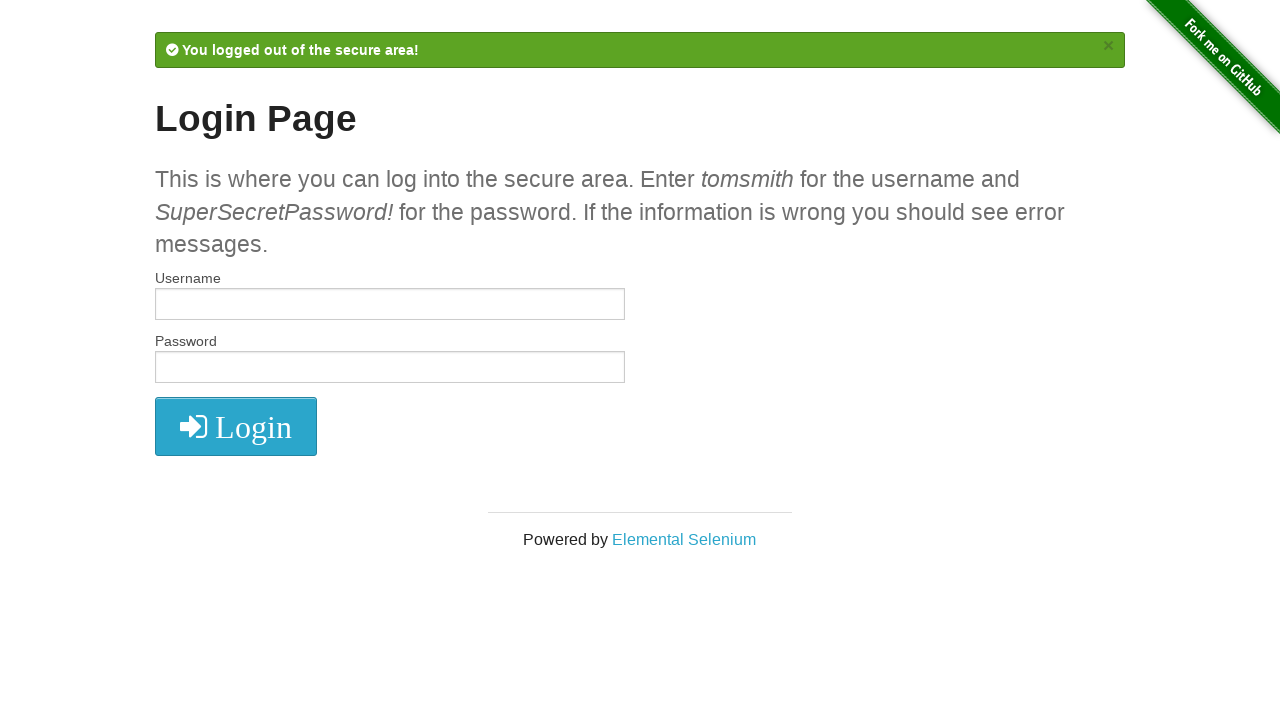

Filled username field with invalid credentials 'Lambdatest' on #username
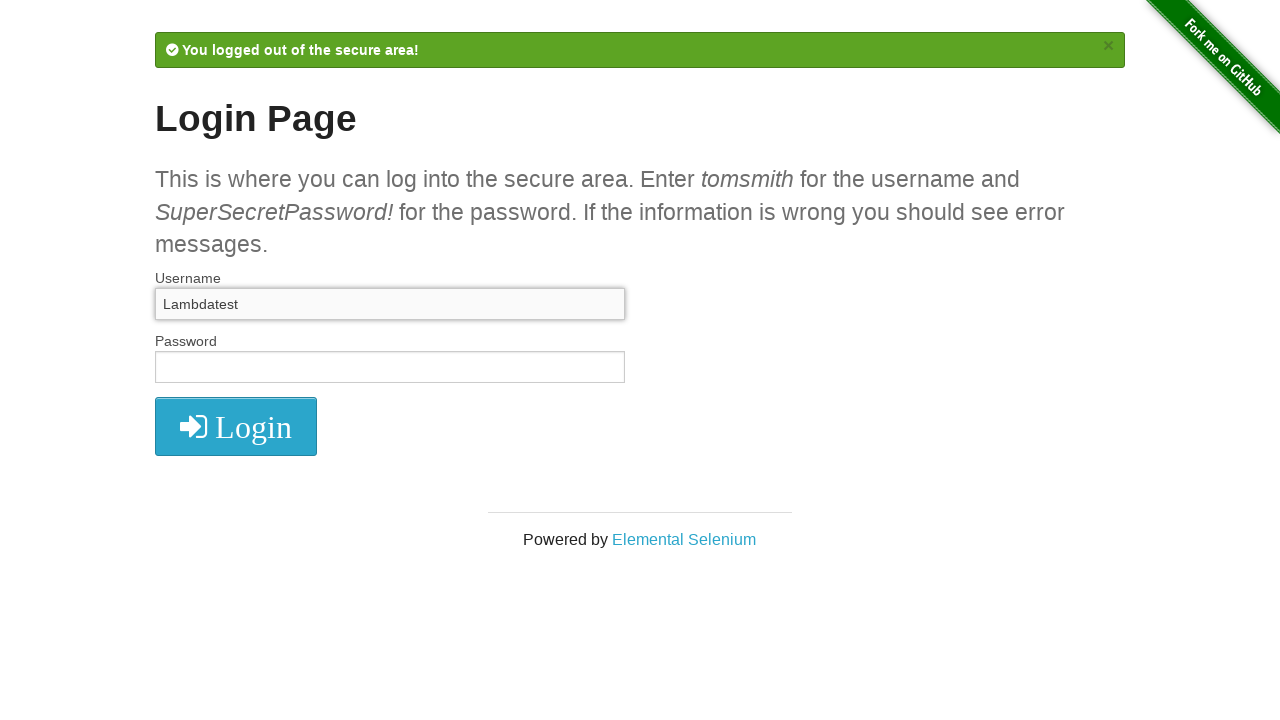

Filled password field with invalid credentials 'Lambdatest@123' on #password
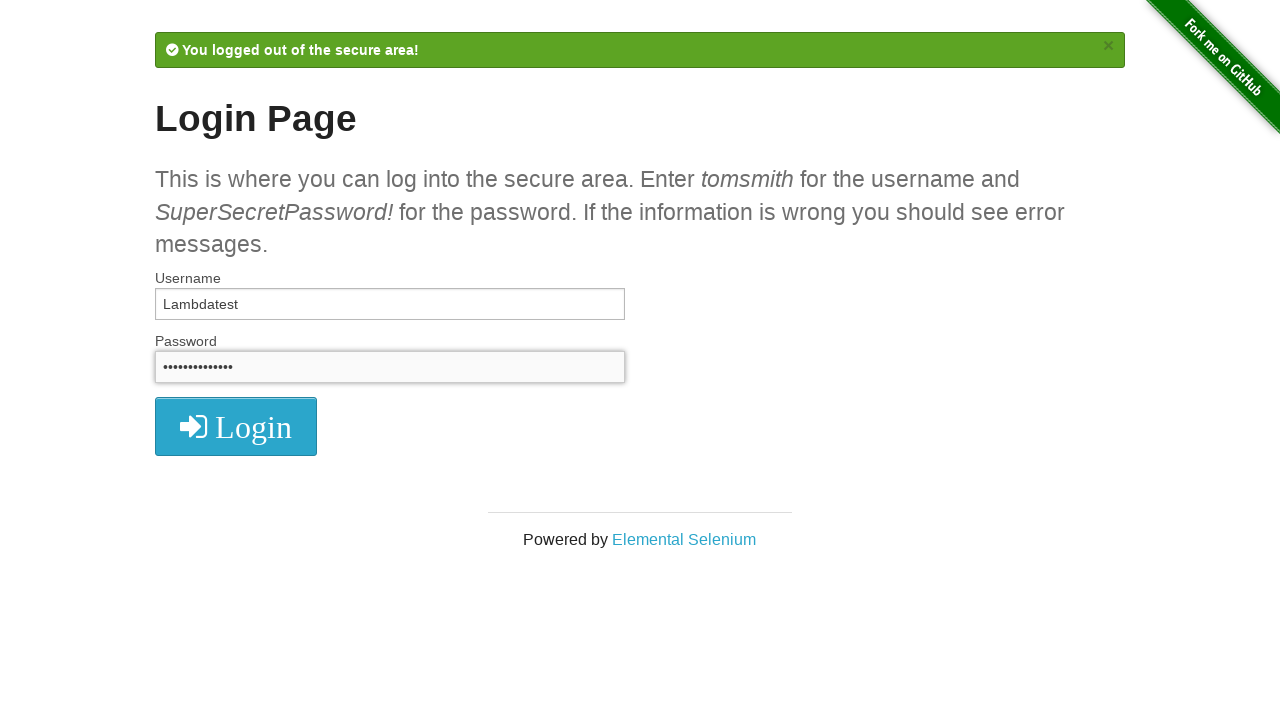

Clicked login button with invalid credentials at (236, 427) on button.radius
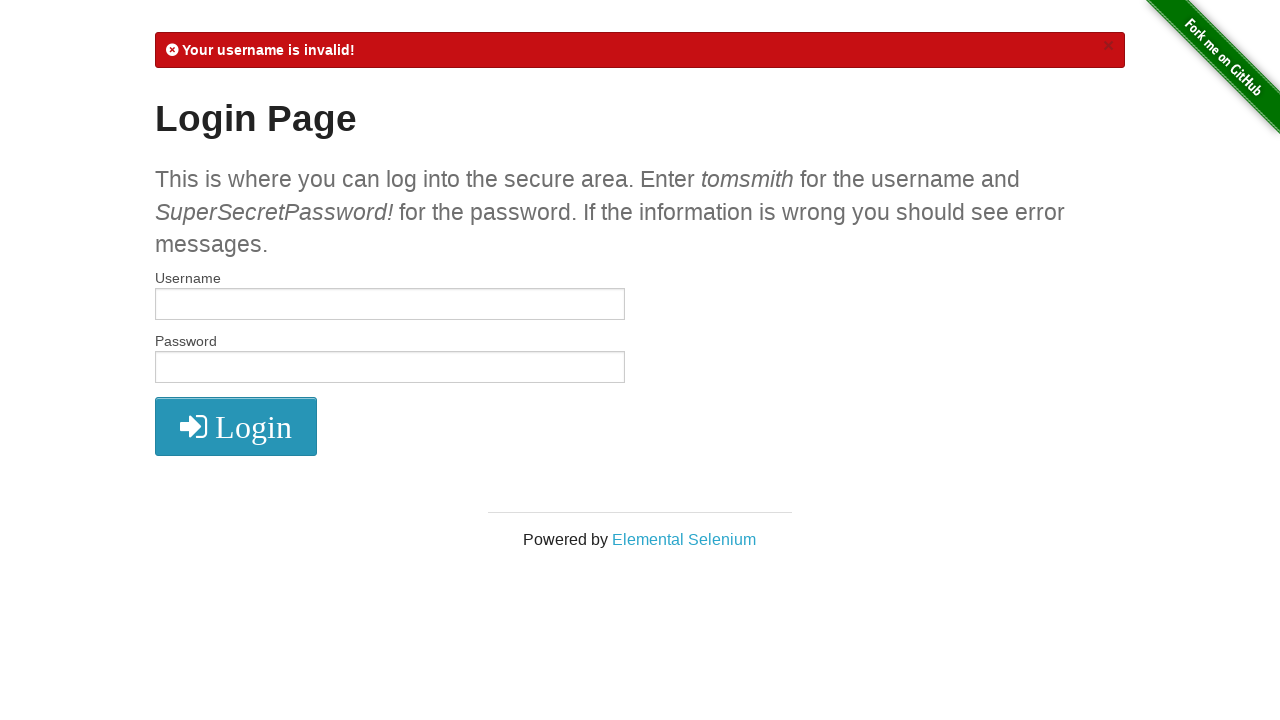

Error message appeared after invalid login attempt
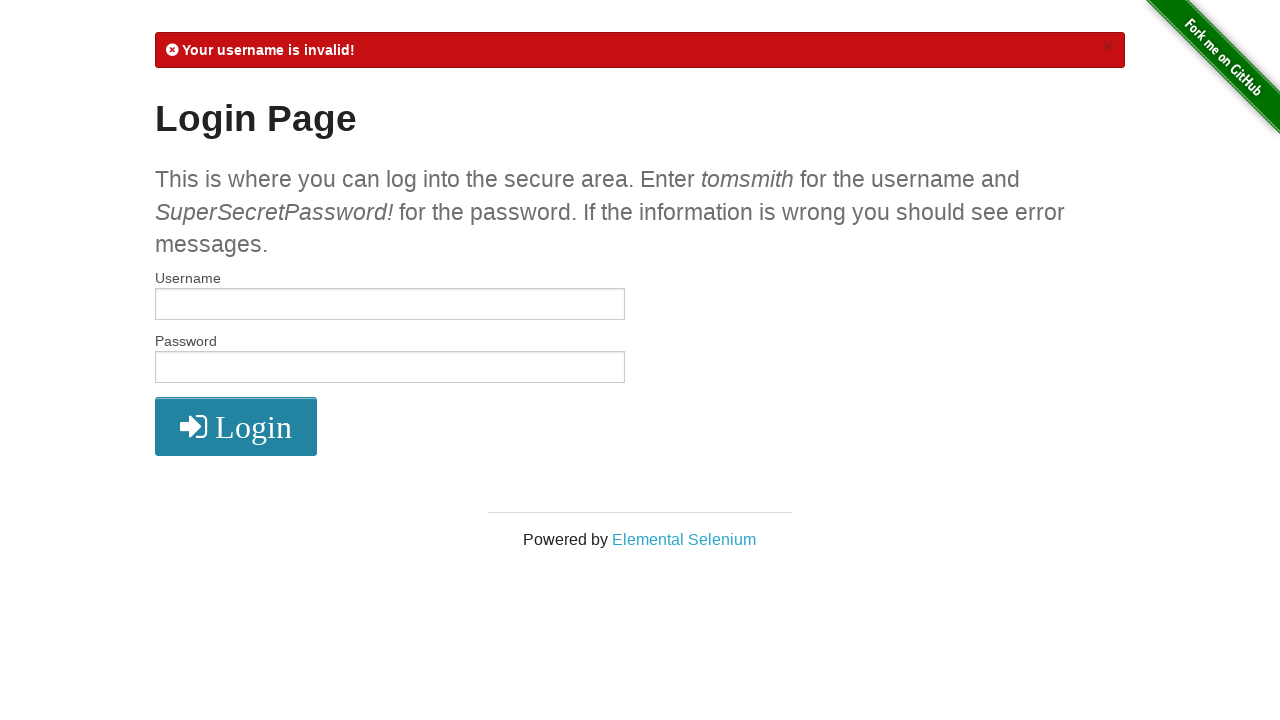

Retrieved error message from invalid login attempt
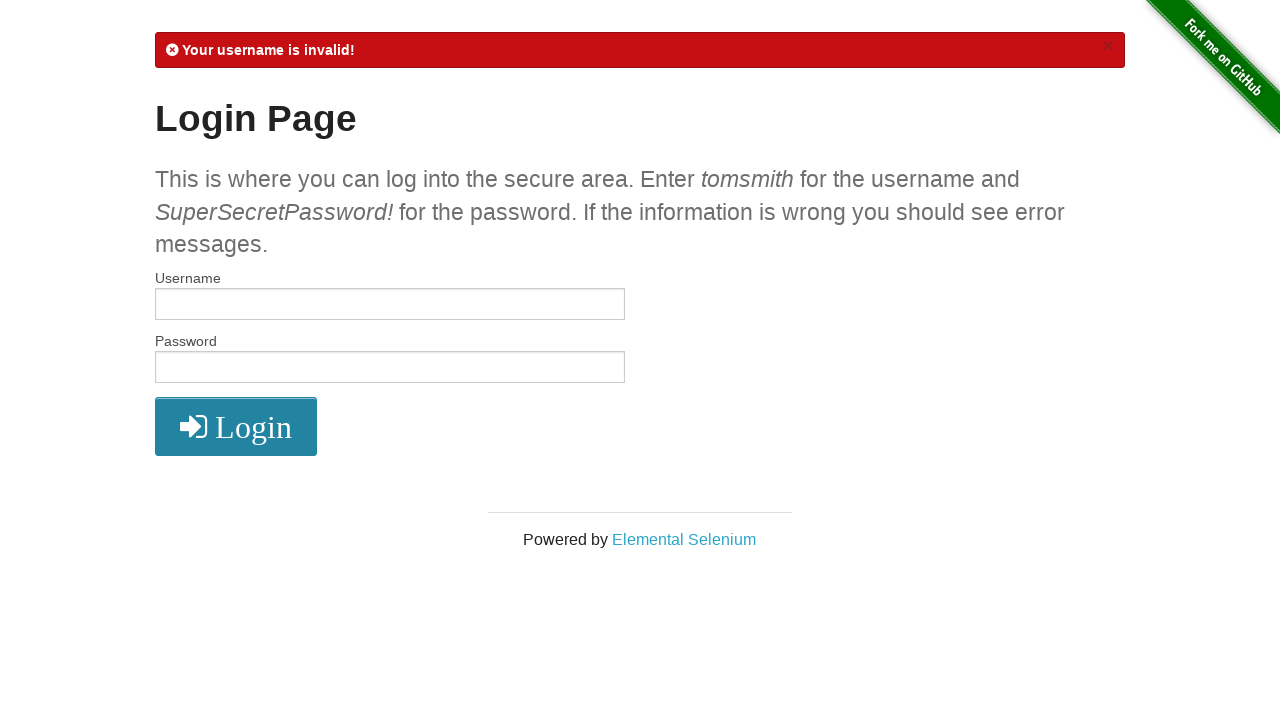

Assertion passed: error message contains expected text about invalid username
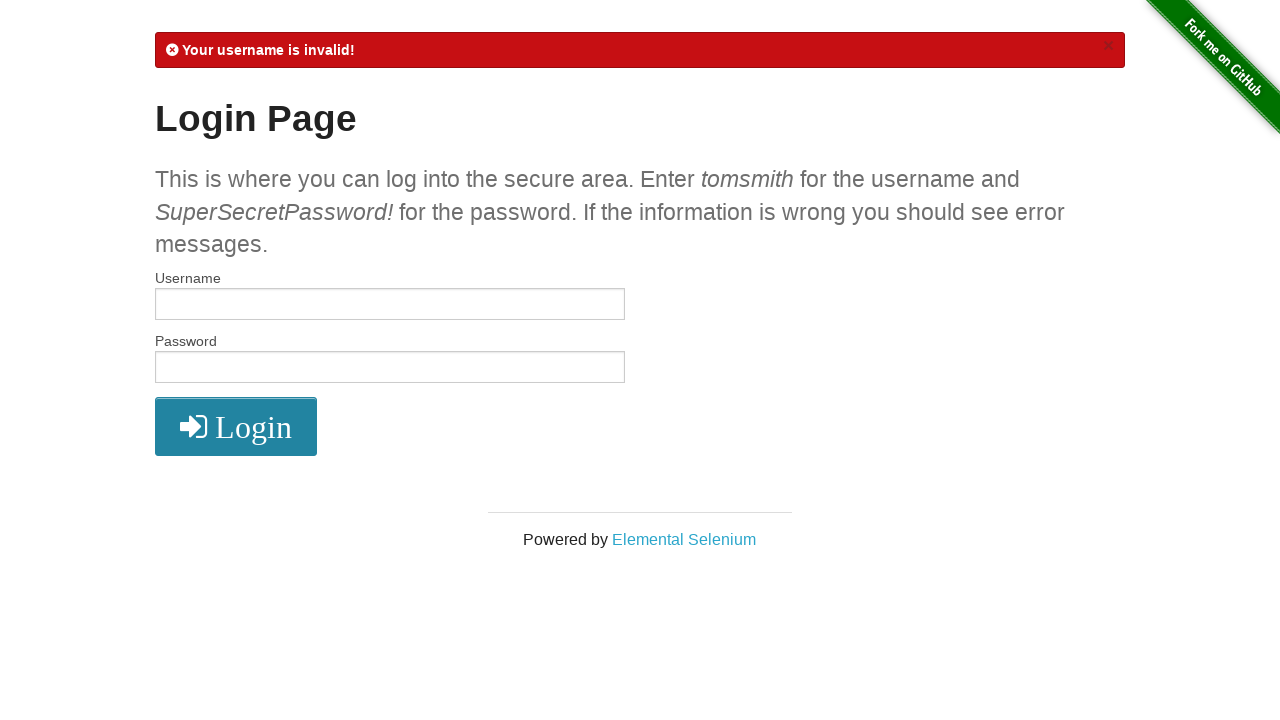

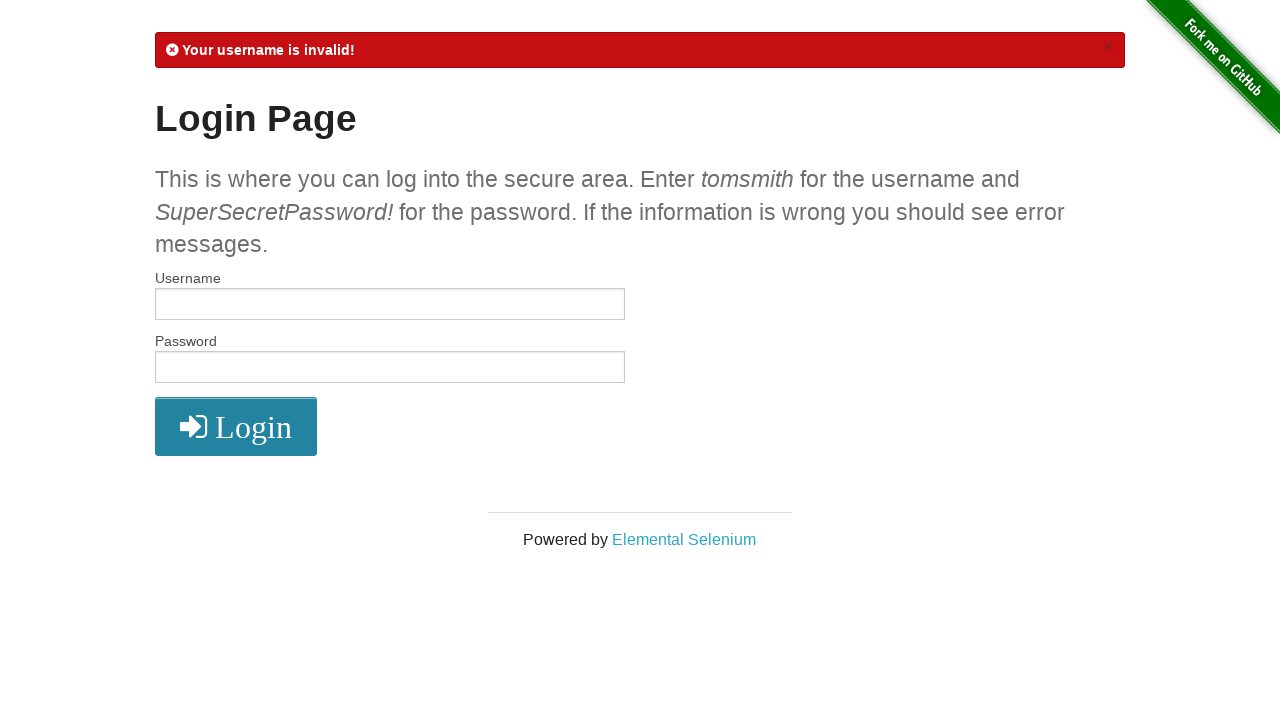